Tests iframe switching functionality by switching to an iframe, reading content from it, switching back to the main page (defaultContent), and filling a text area to verify the context switch worked correctly.

Starting URL: http://omayo.blogspot.com/

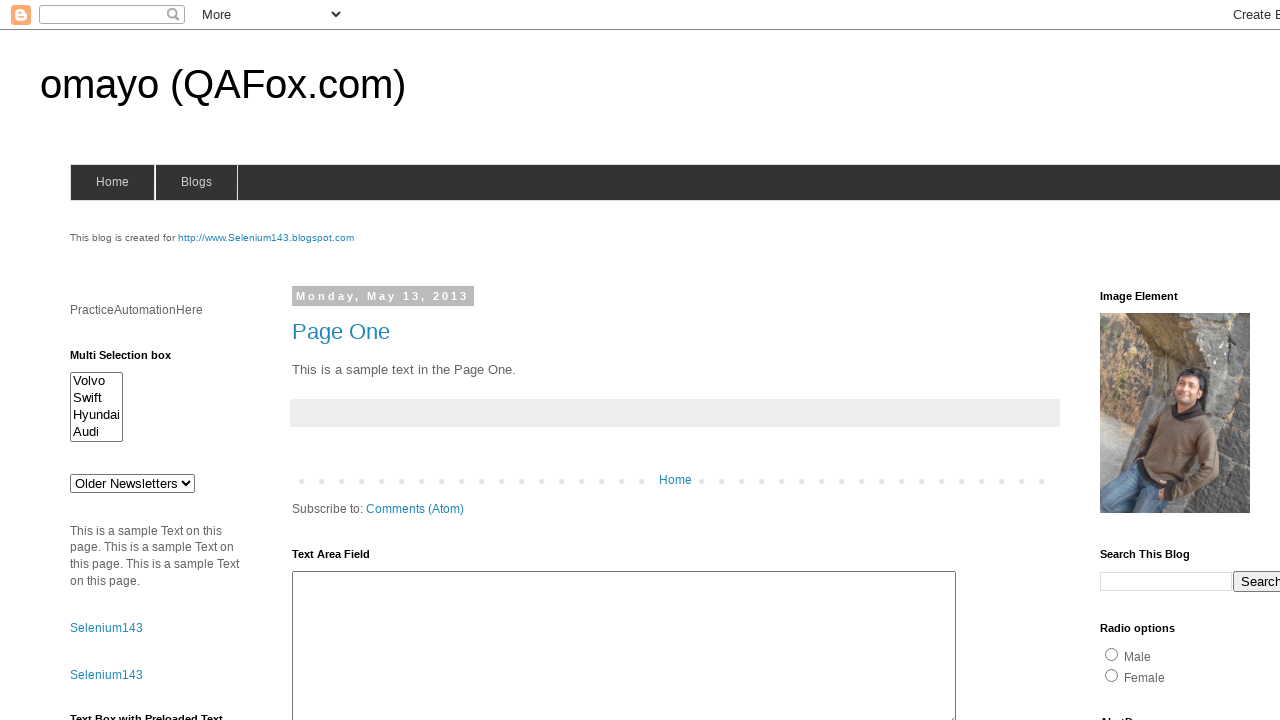

Waited for iframe #iframe2 to be available
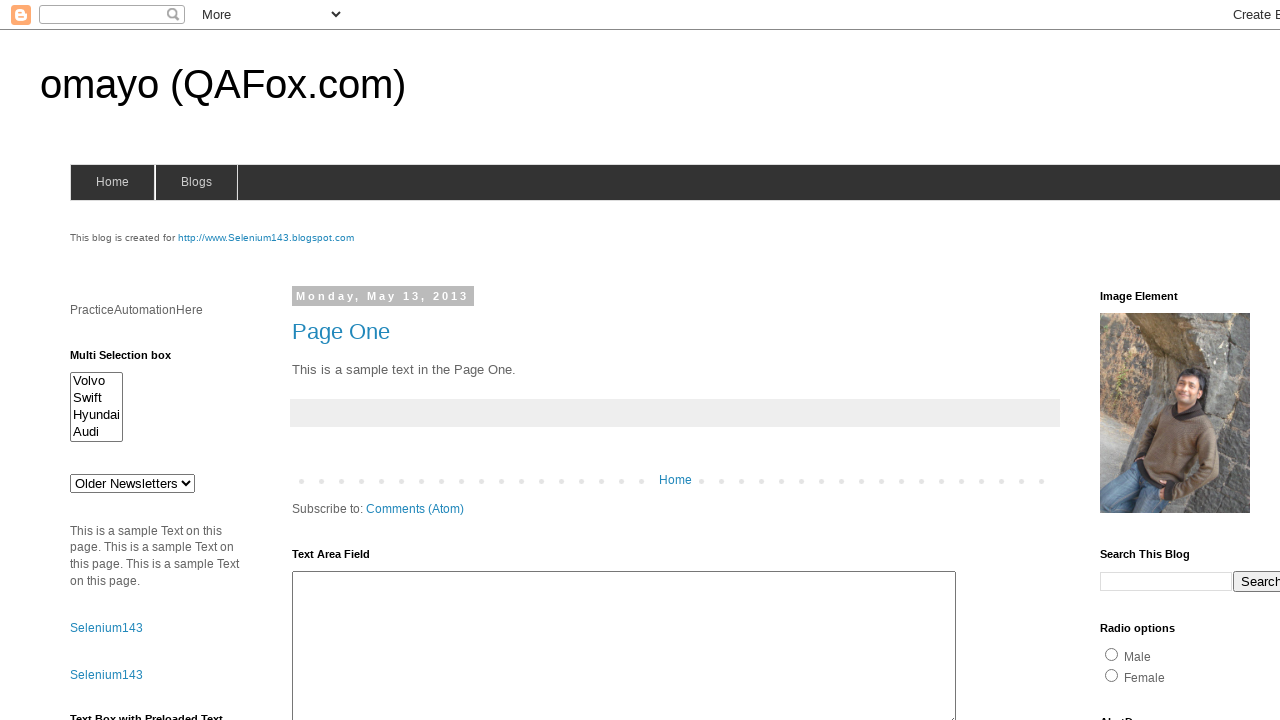

Located iframe #iframe2
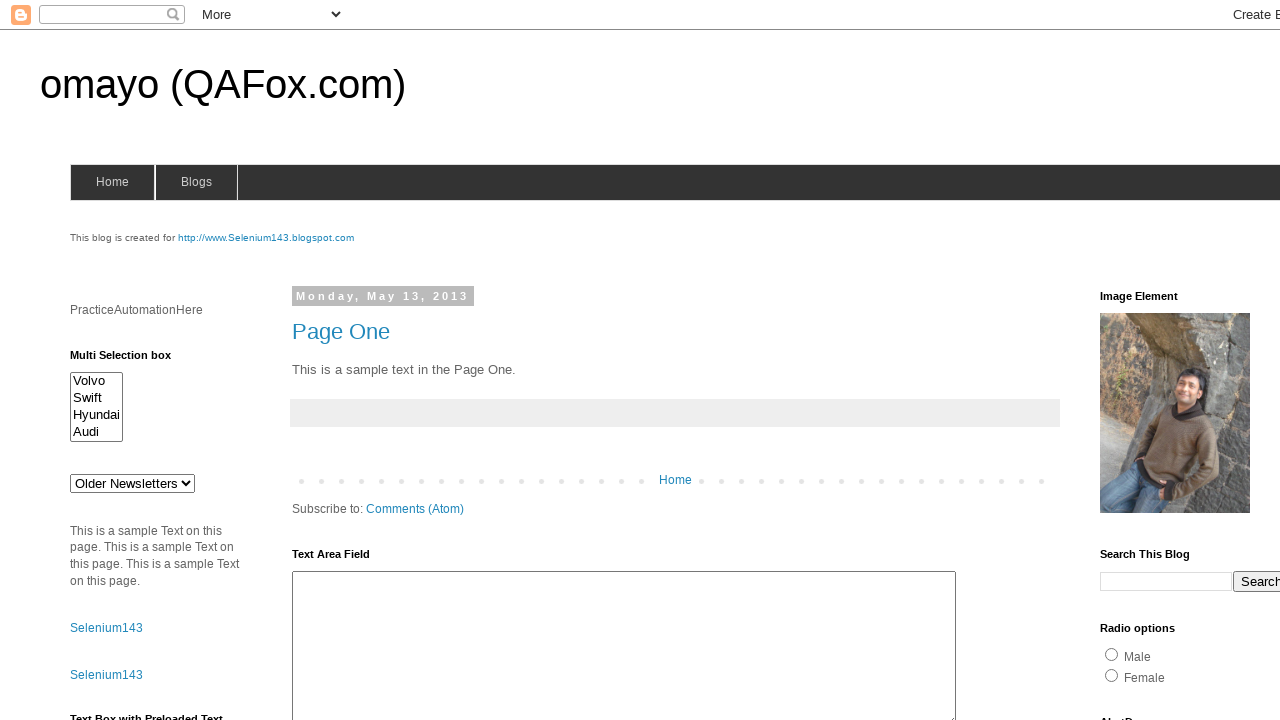

Read h2 text from iframe: 'Follow Us'
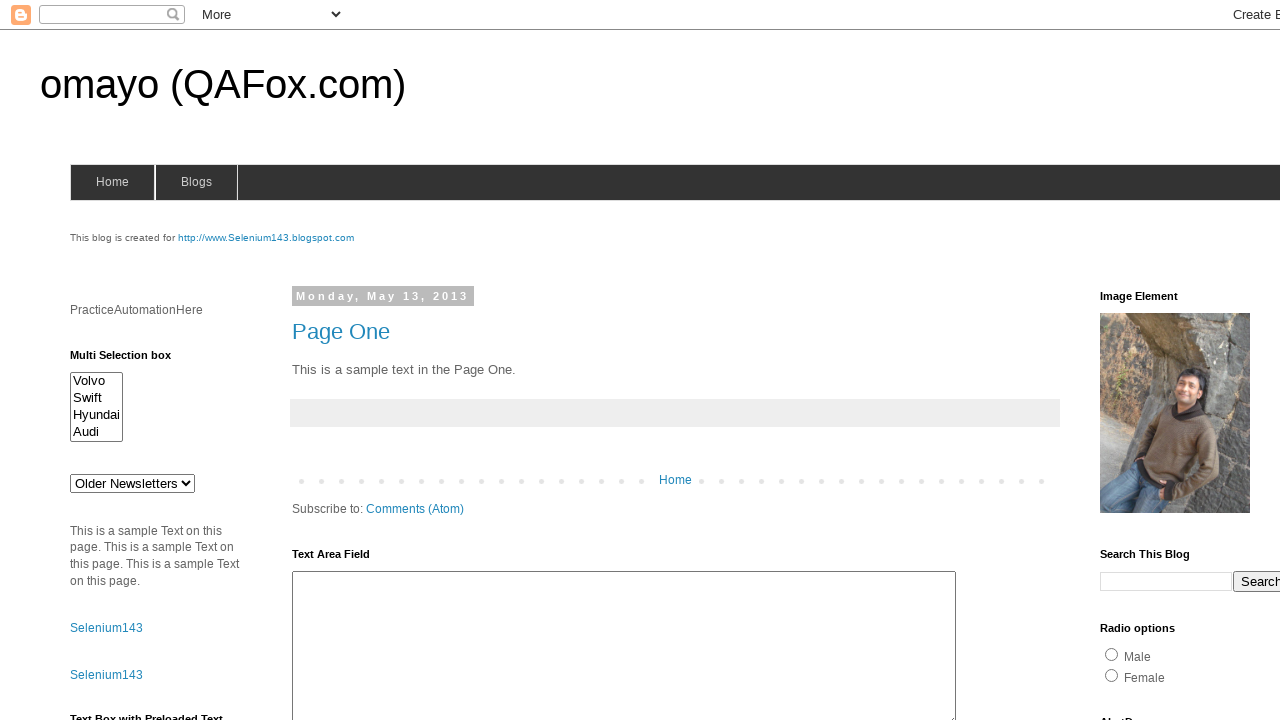

Filled text area #ta1 with 'Come back from child windows' - switched back to main page on #ta1
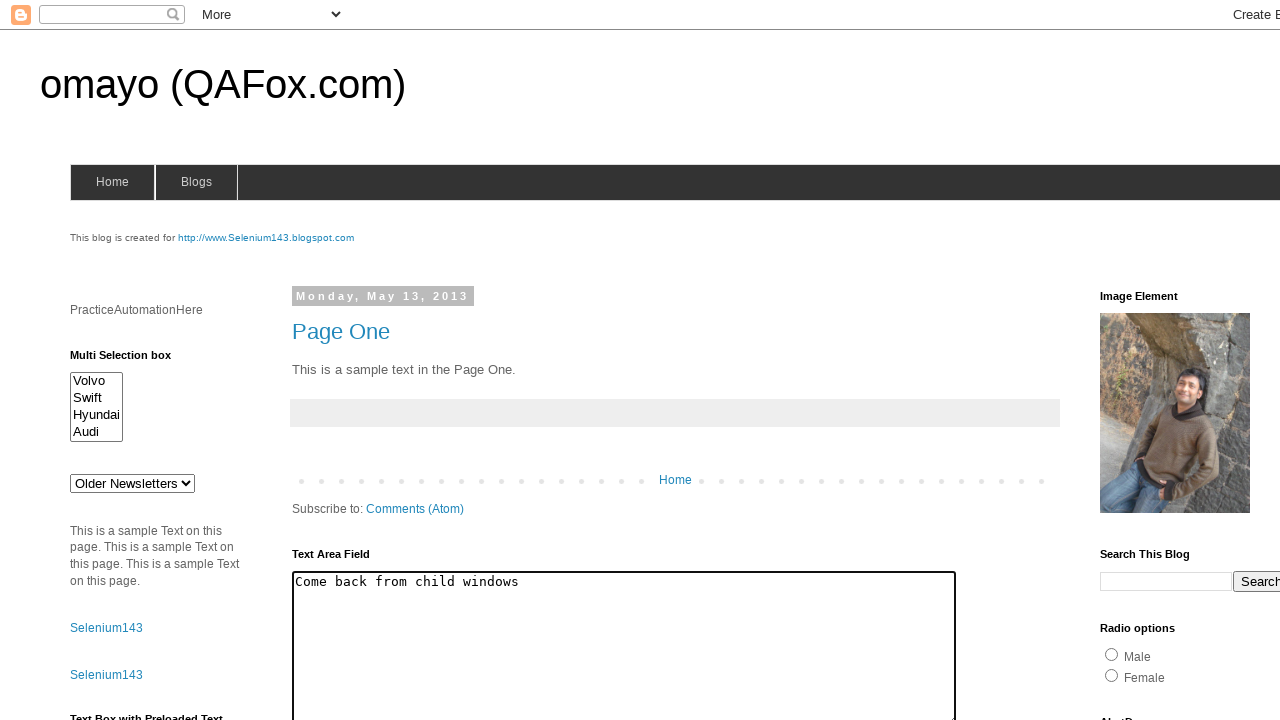

Waited 2000ms to see the result
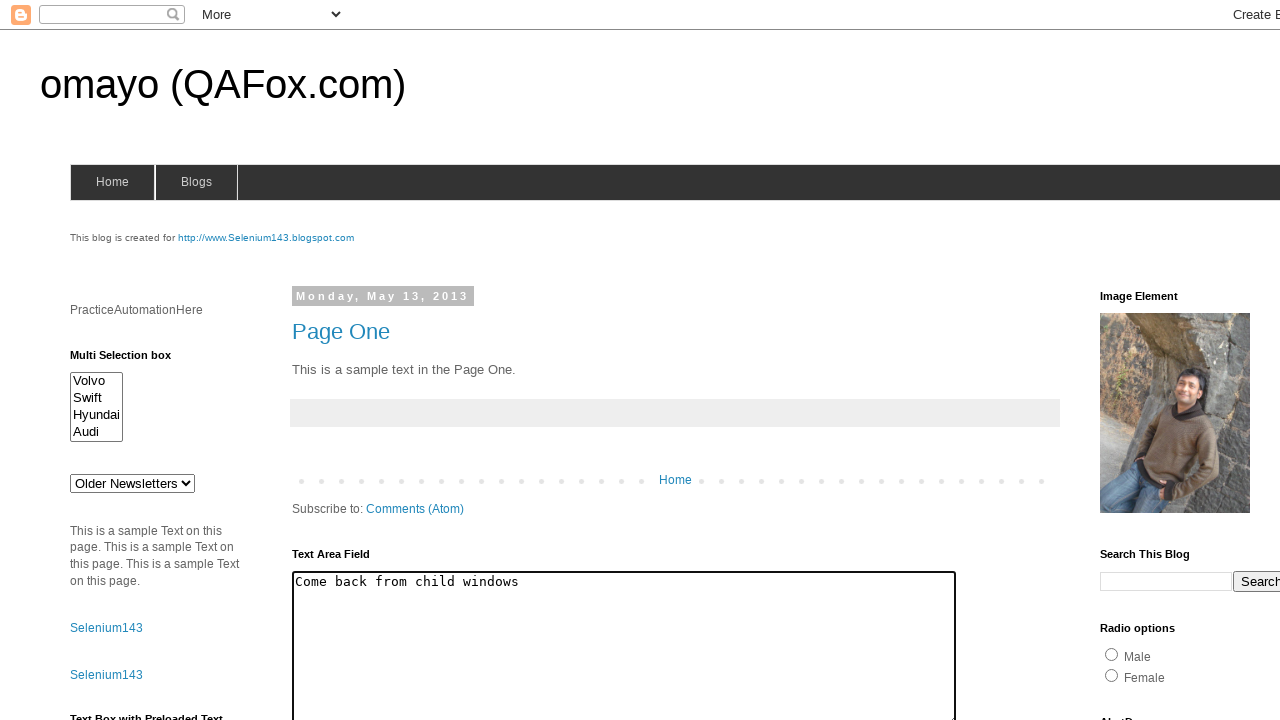

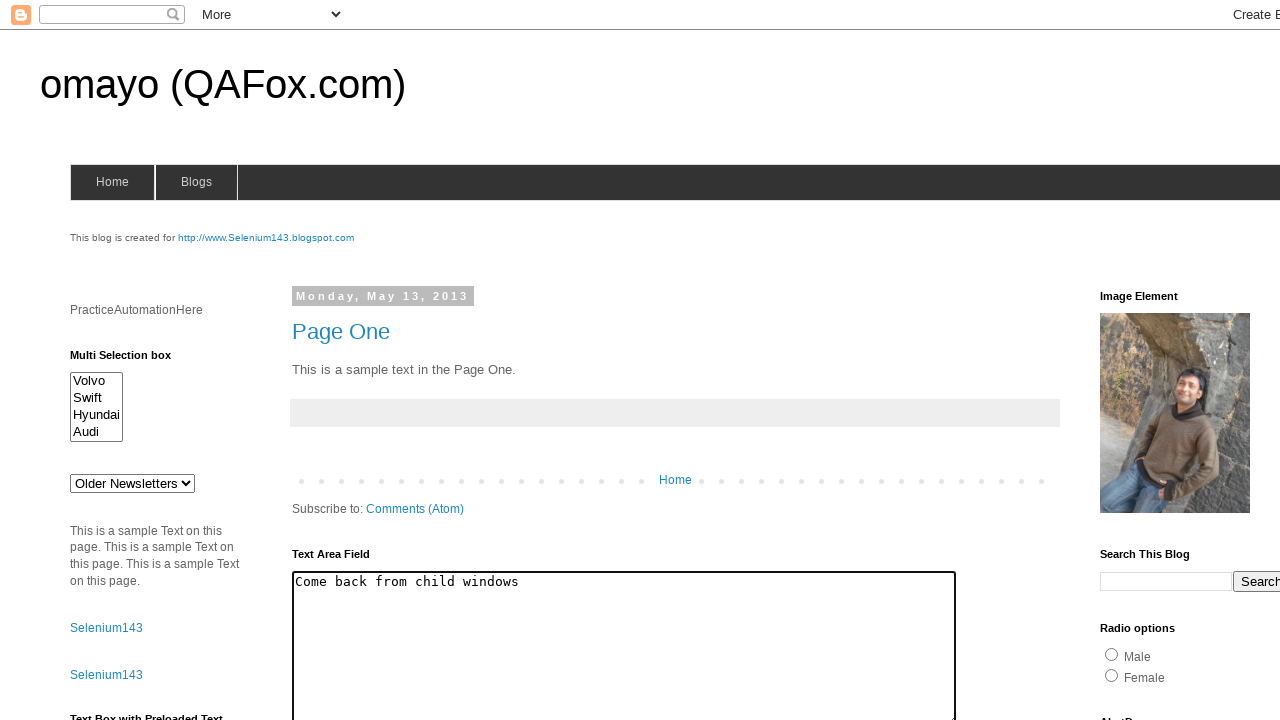